Tests clicking a button that has a dynamically generated ID, verifying that CSS class selectors work regardless of changing IDs.

Starting URL: http://uitestingplayground.com/dynamicid

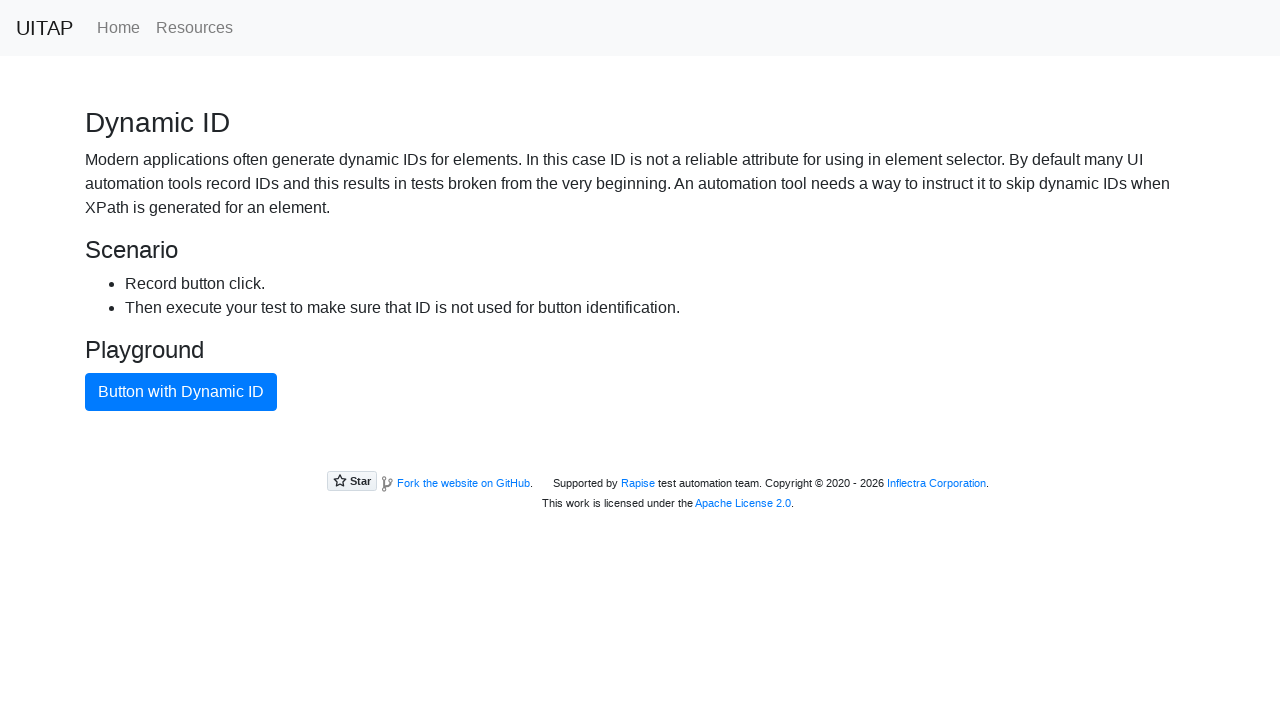

Navigated to dynamic ID test page
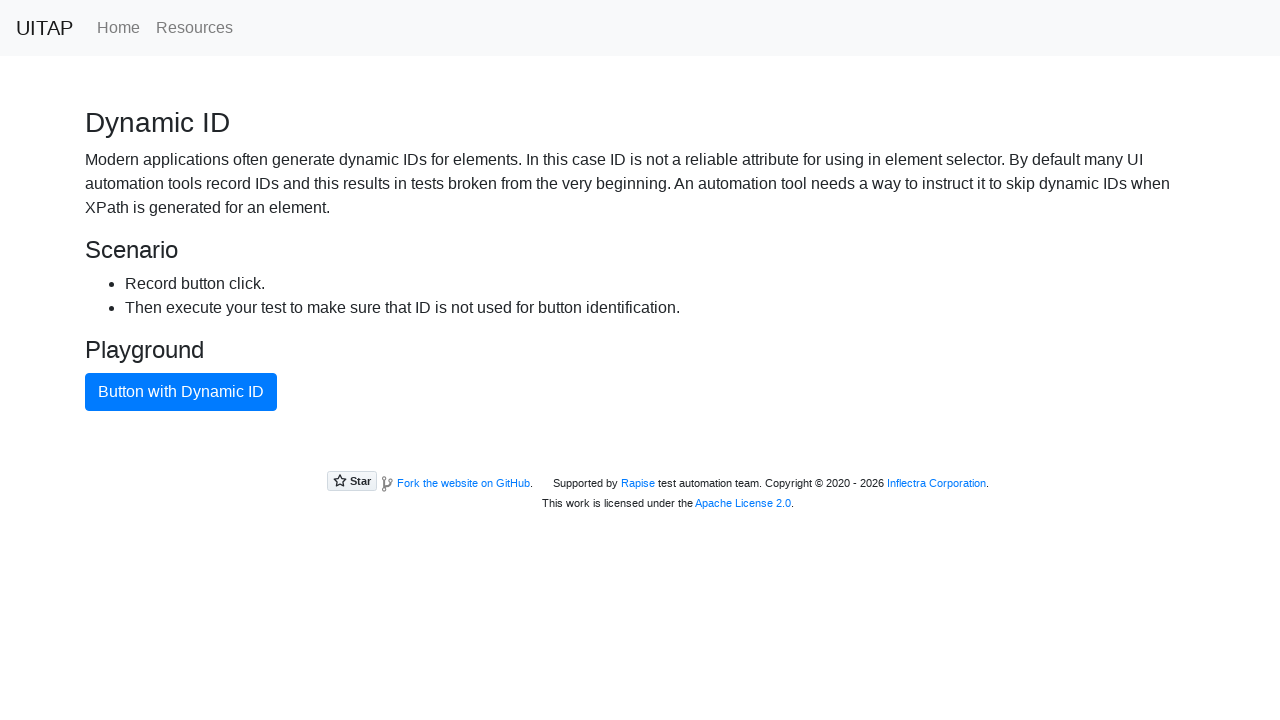

Clicked button with dynamic ID using CSS class selector at (181, 392) on .btn-primary
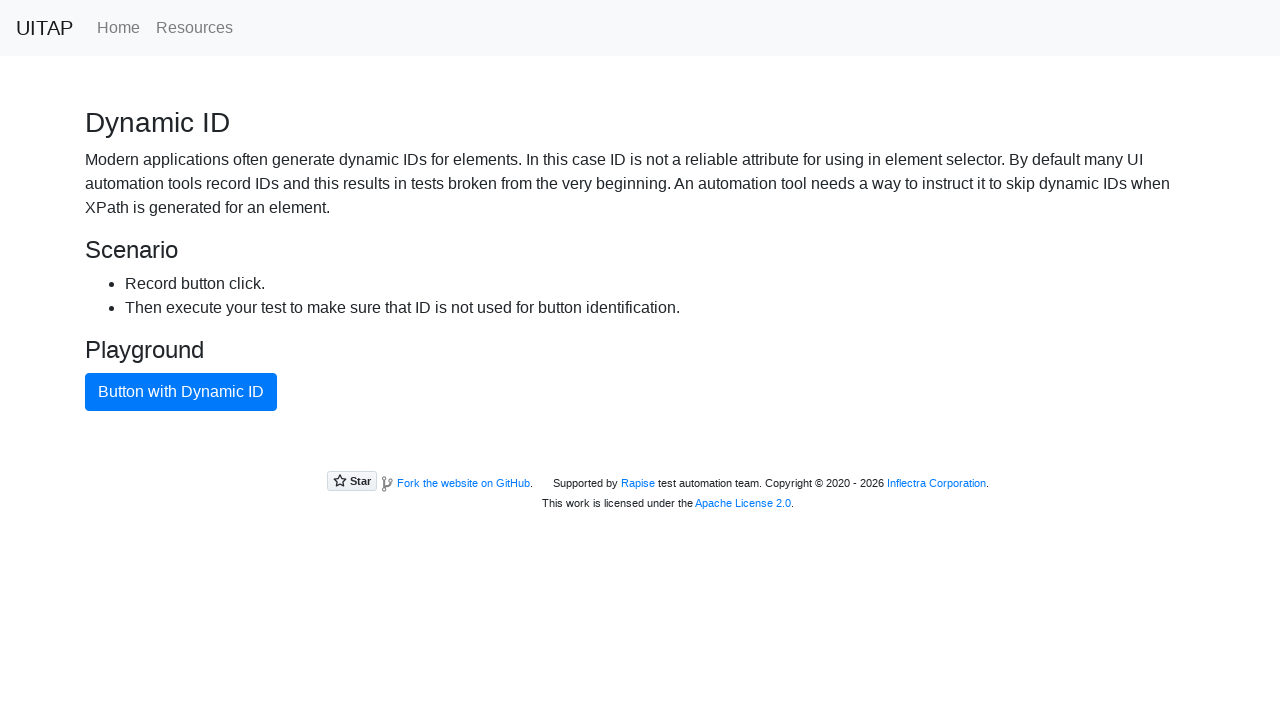

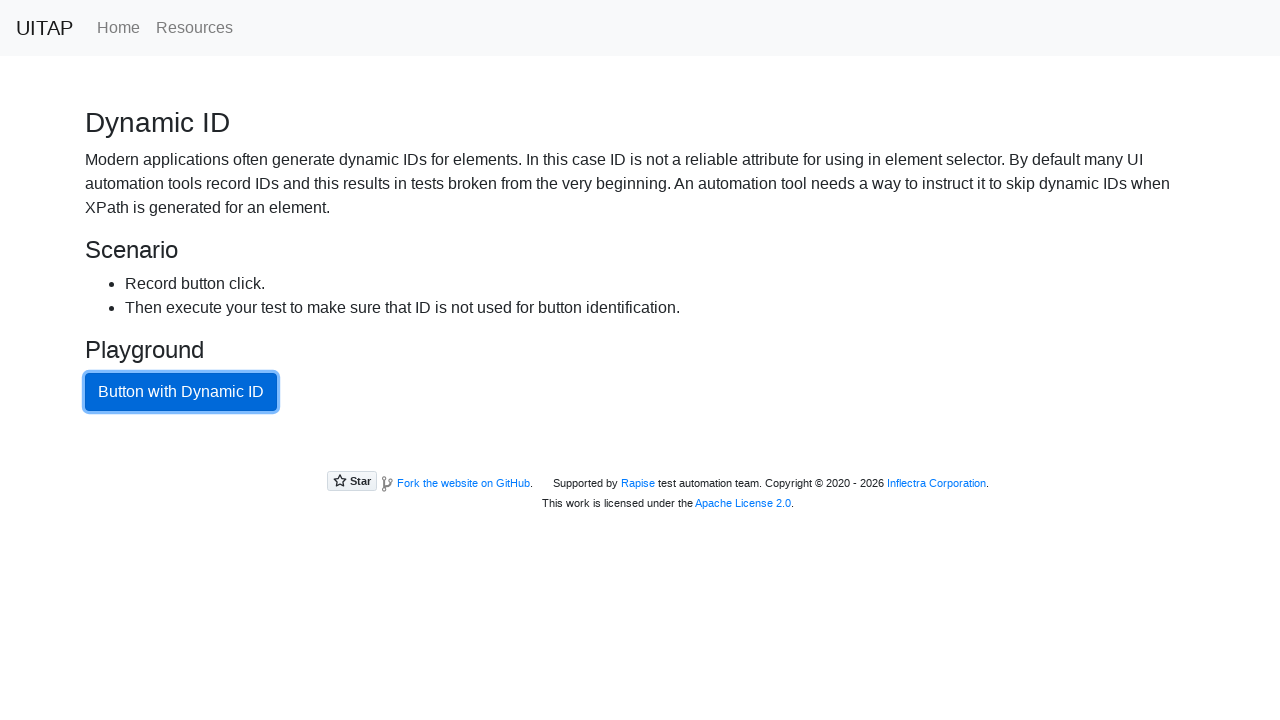